Tests window handling by opening a new window via a link click and switching to it to verify content

Starting URL: http://the-internet.herokuapp.com/windows

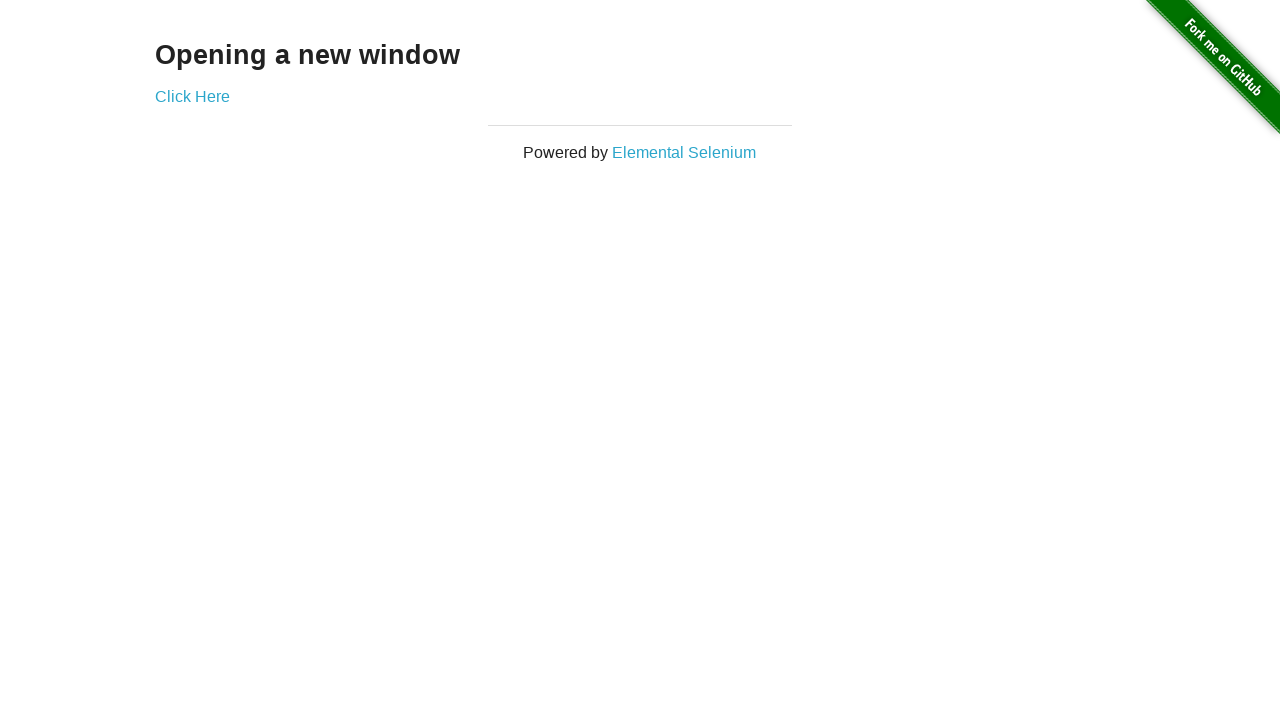

Clicked 'Click Here' link to open new window at (192, 96) on a:text('Click Here')
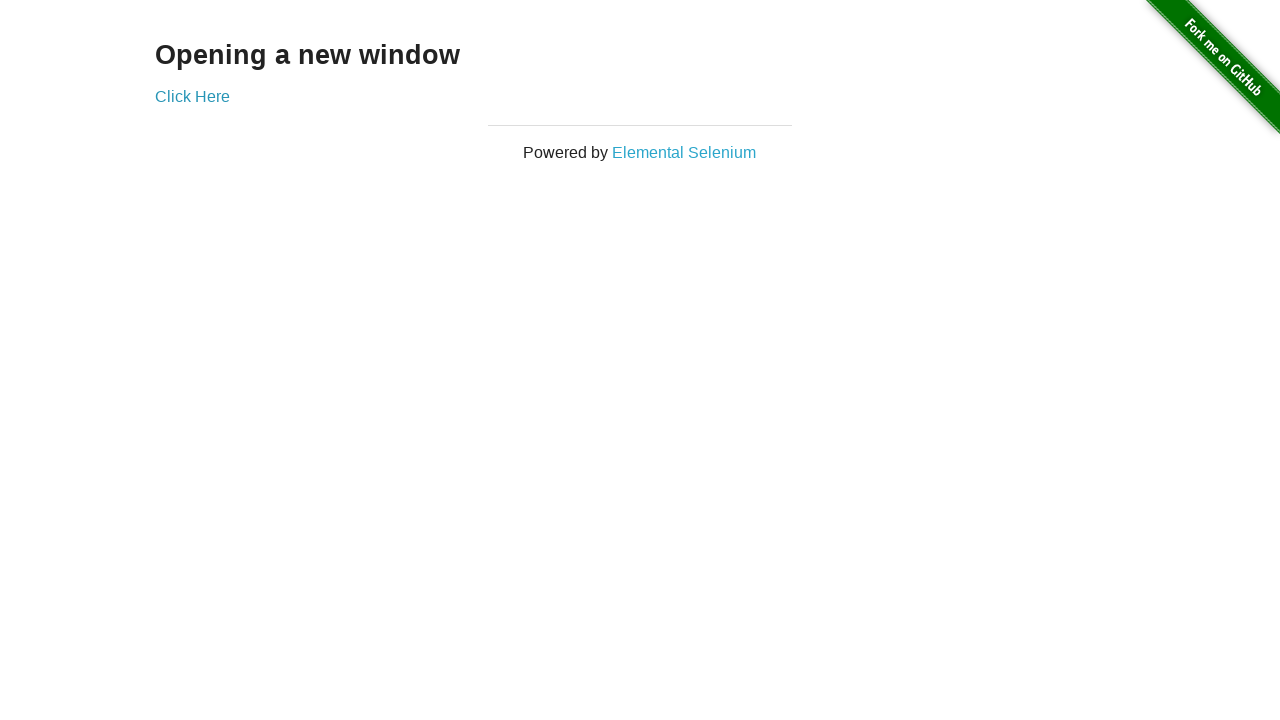

Waited 1000ms for new window to open
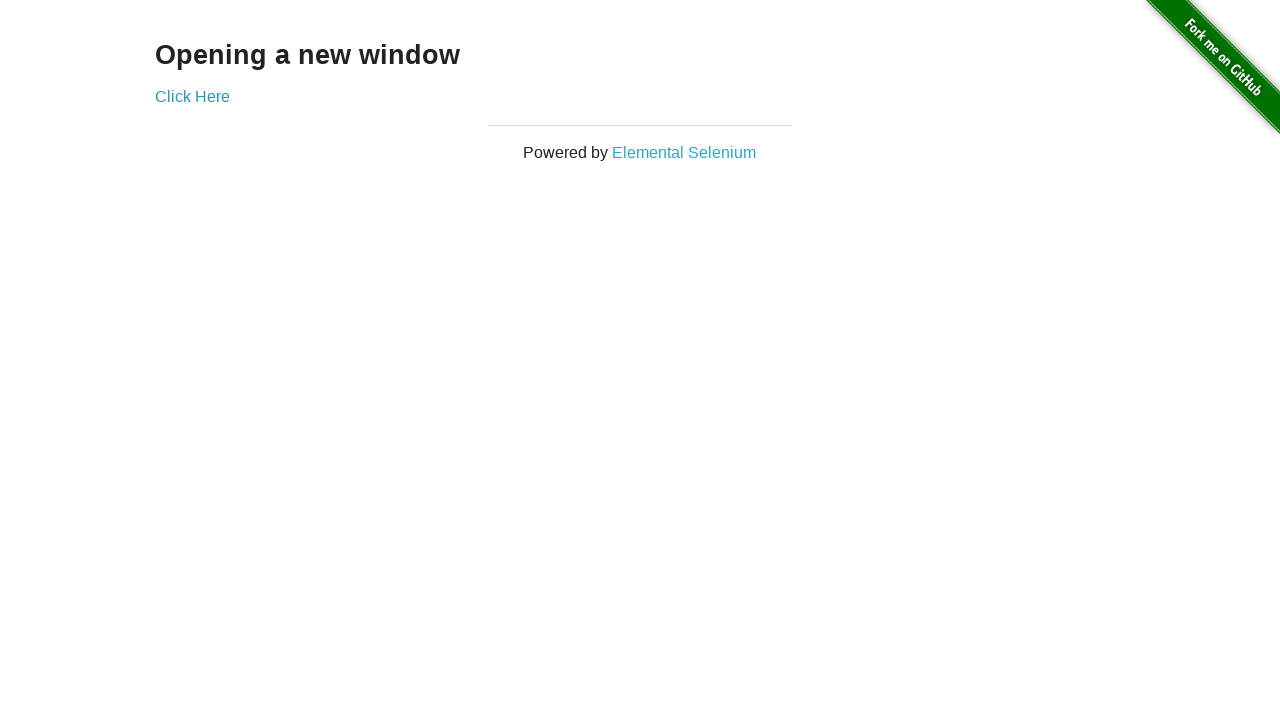

Retrieved all pages from context
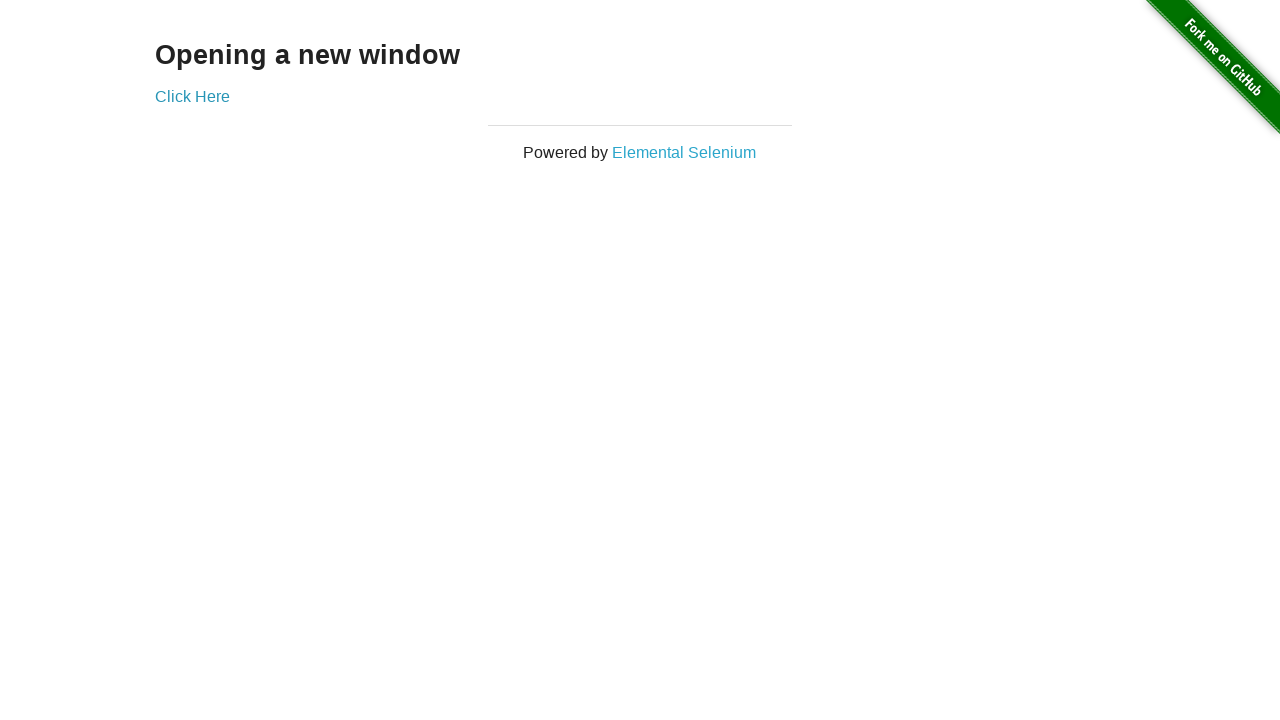

Switched to newly opened page
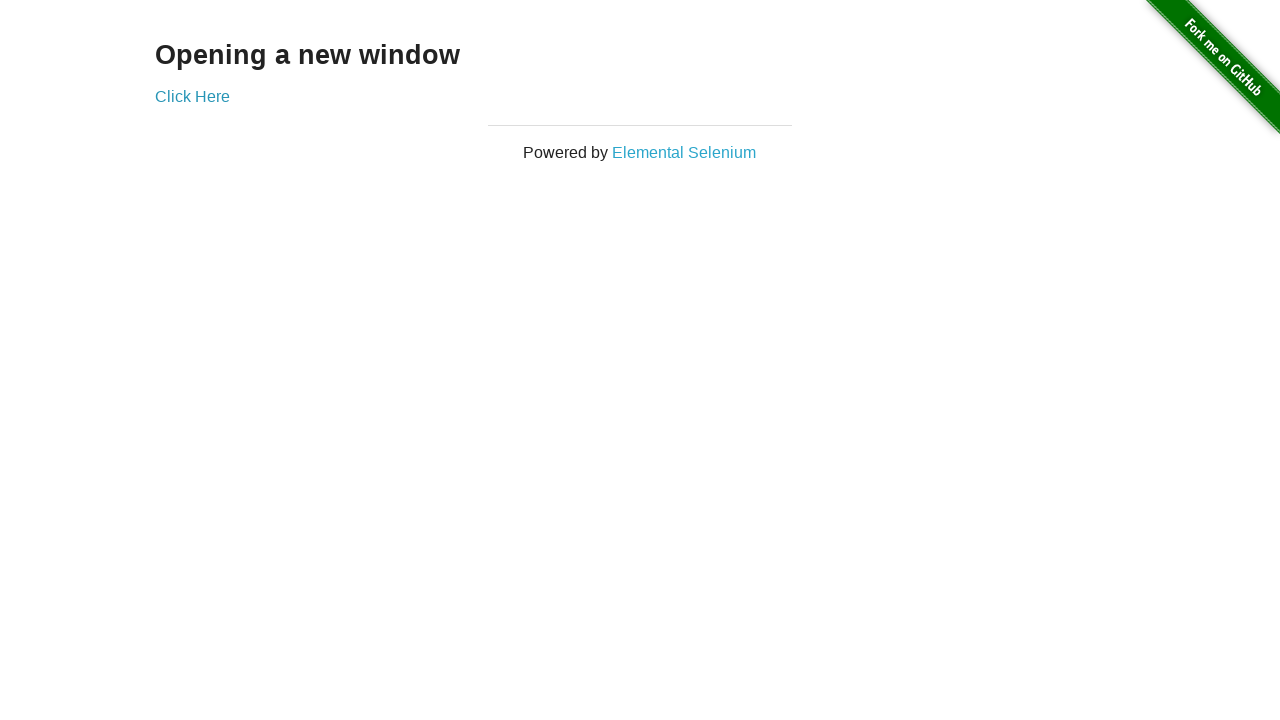

Waited for h3 content to load on new page
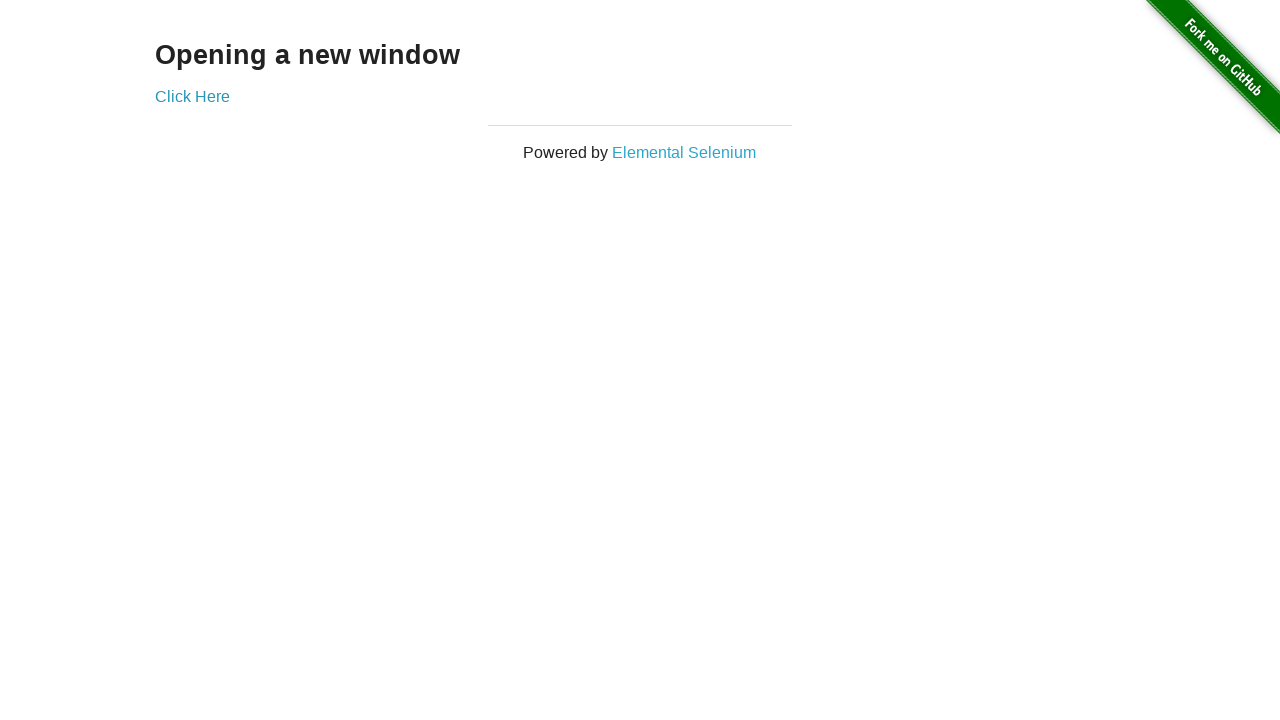

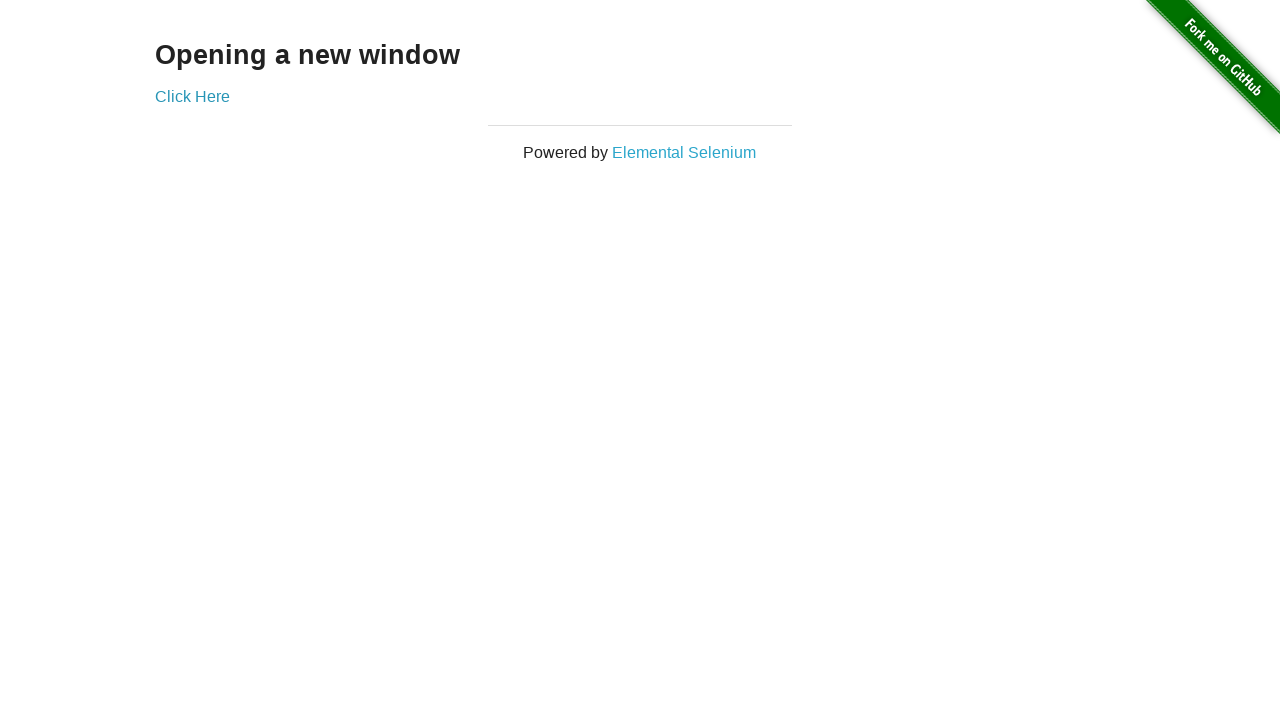